Tests an e-commerce flow by searching for products, adding them to cart, applying a promo code, and completing the checkout process with country selection

Starting URL: https://rahulshettyacademy.com/seleniumPractise/#/

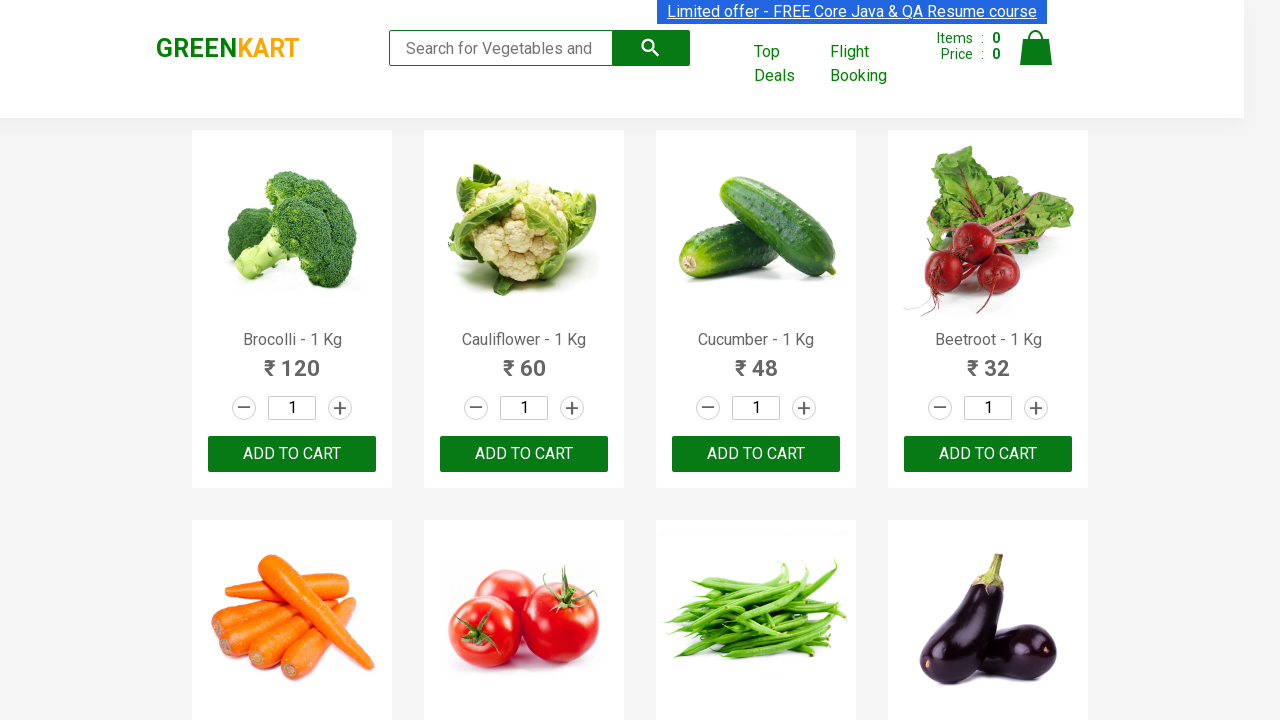

Filled search field with 'ber' on .search-keyword
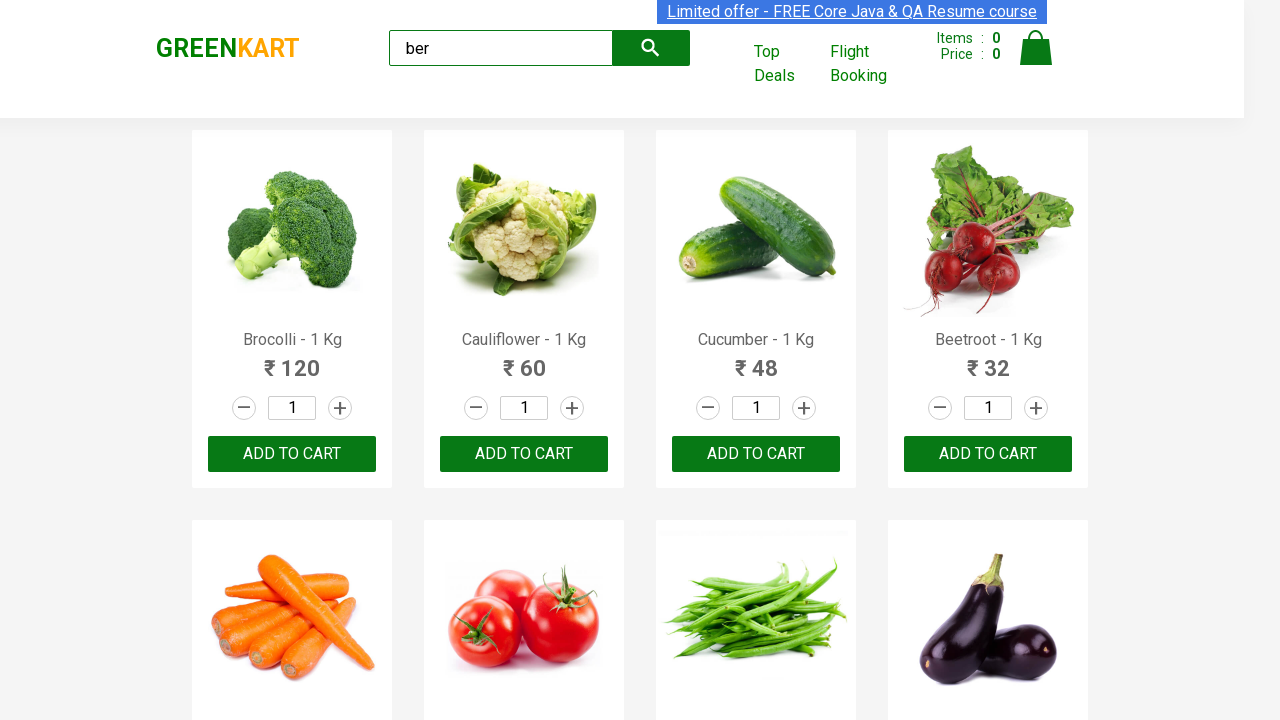

Waited 3 seconds for search results to load
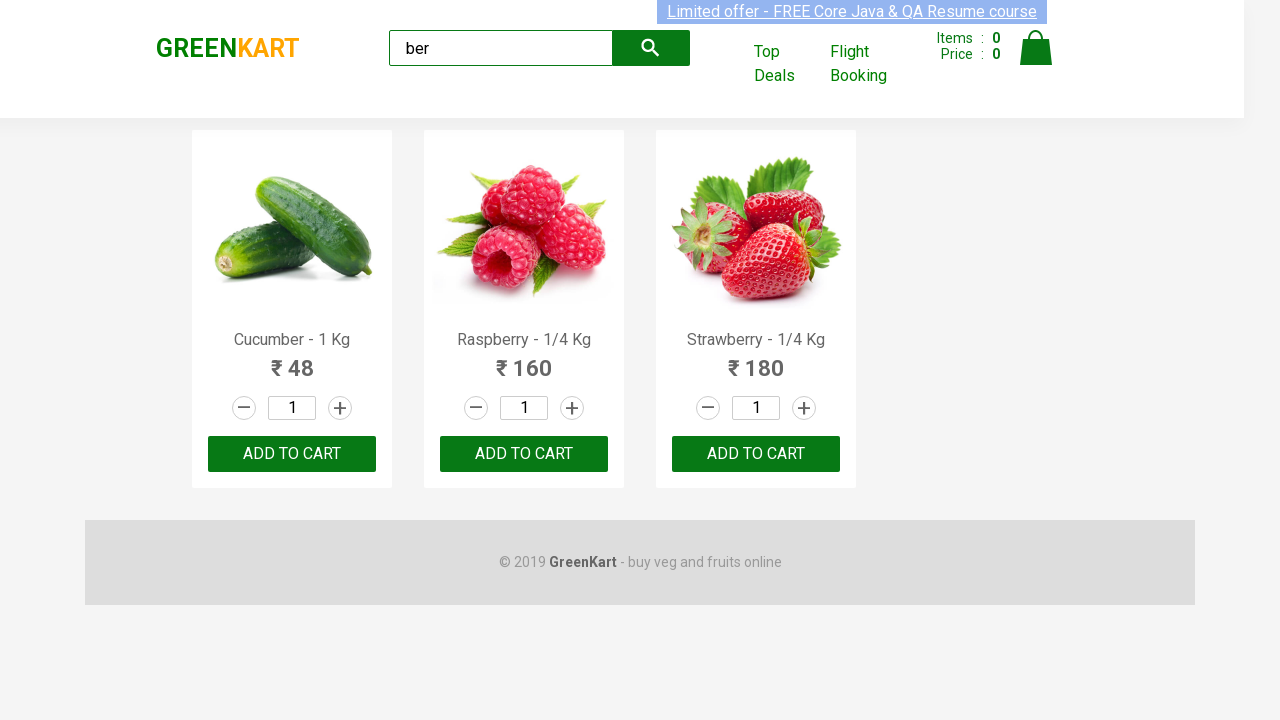

Clicked ADD TO CART button for first product at (292, 454) on (//div[@class='product'])[1]//button[text()='ADD TO CART']
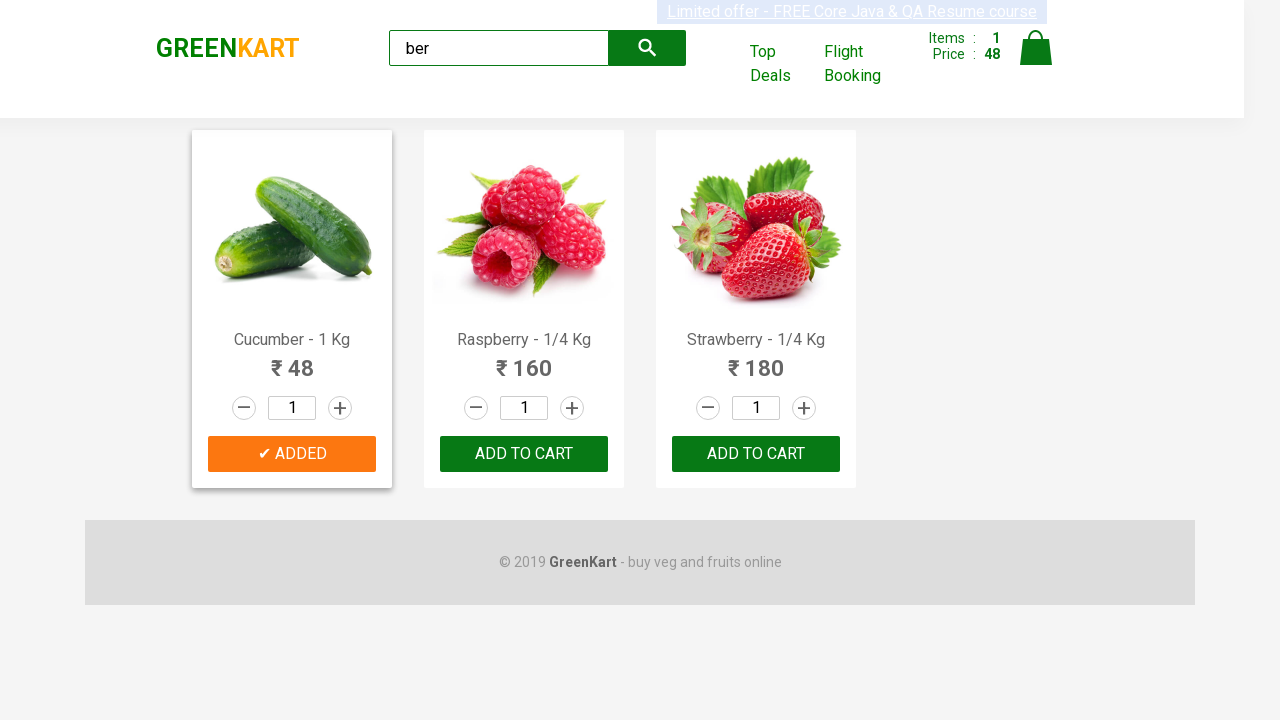

Waited 2 seconds after adding first product to cart
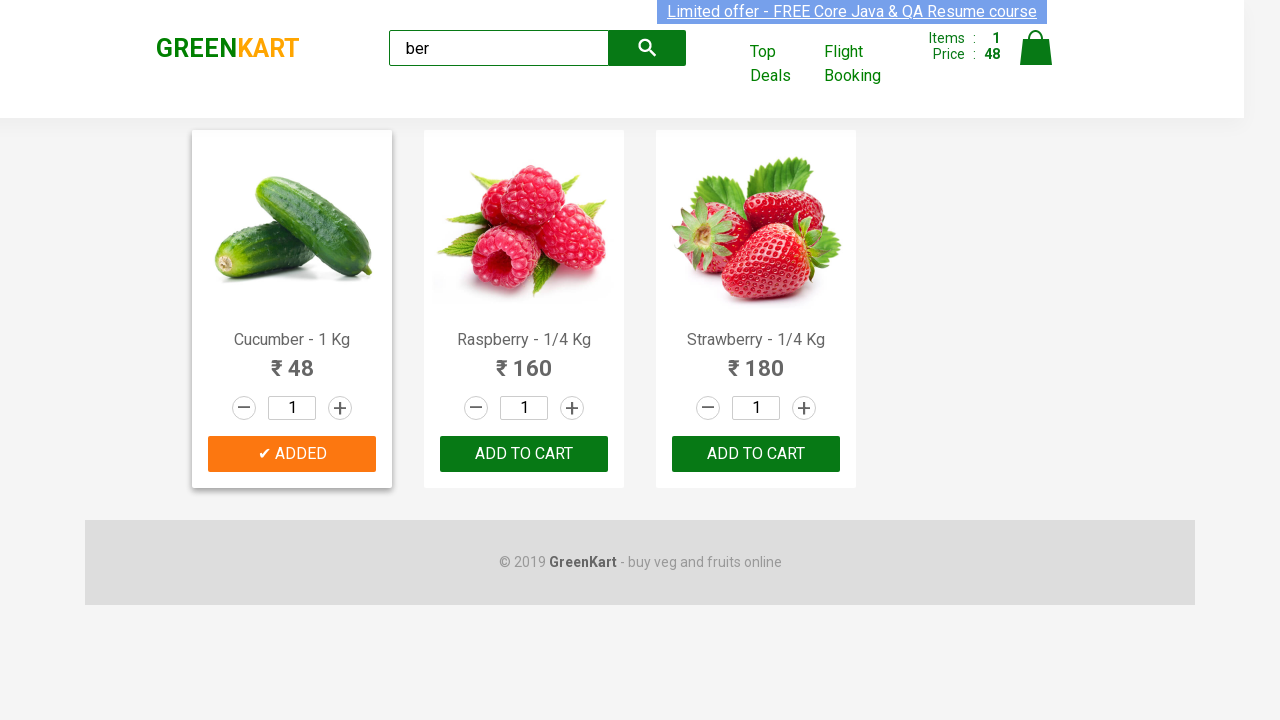

Clicked ADD TO CART button for second product at (524, 454) on (//div[@class='product'])[2]//button[text()='ADD TO CART']
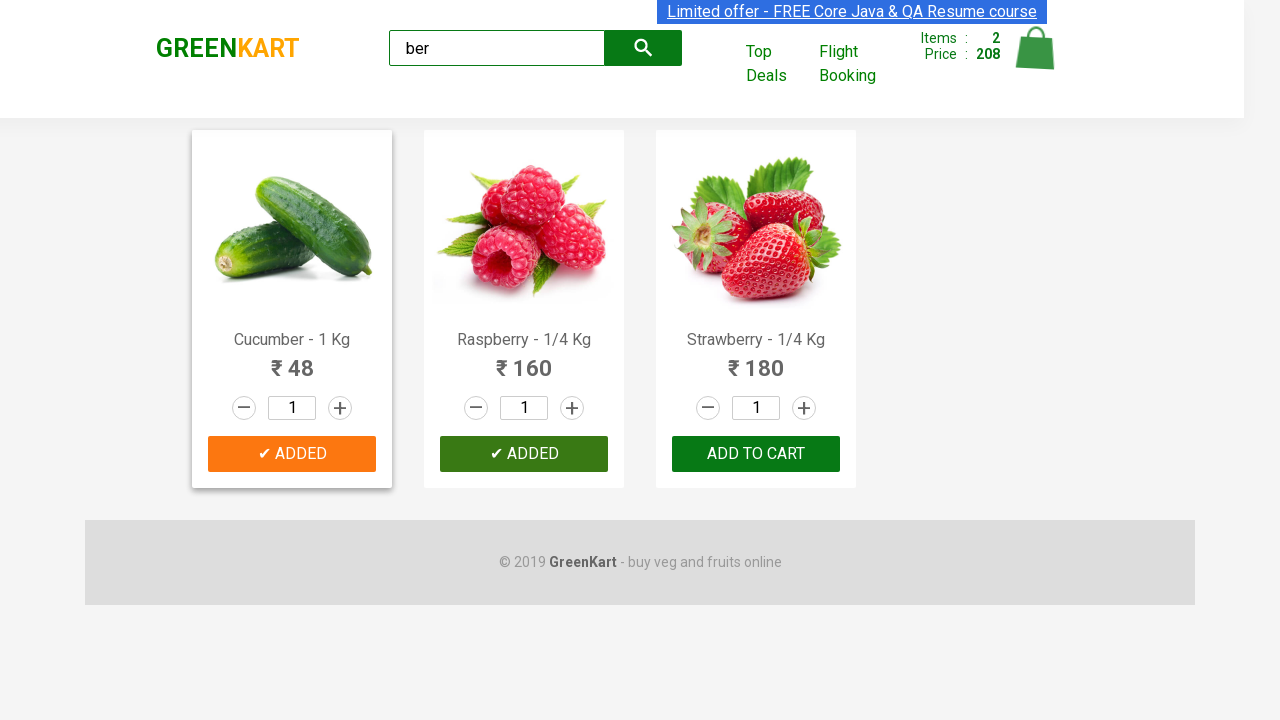

Waited 2 seconds after adding second product to cart
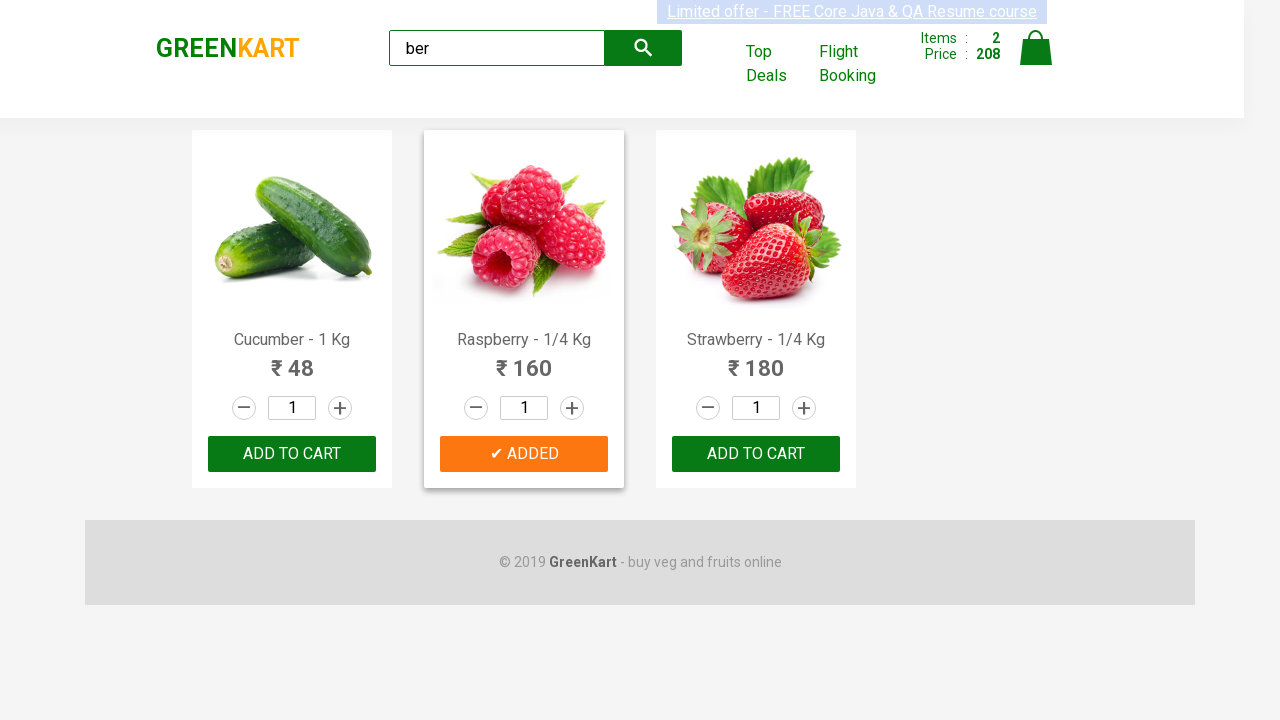

Clicked cart icon to view cart at (1036, 59) on .cart-icon
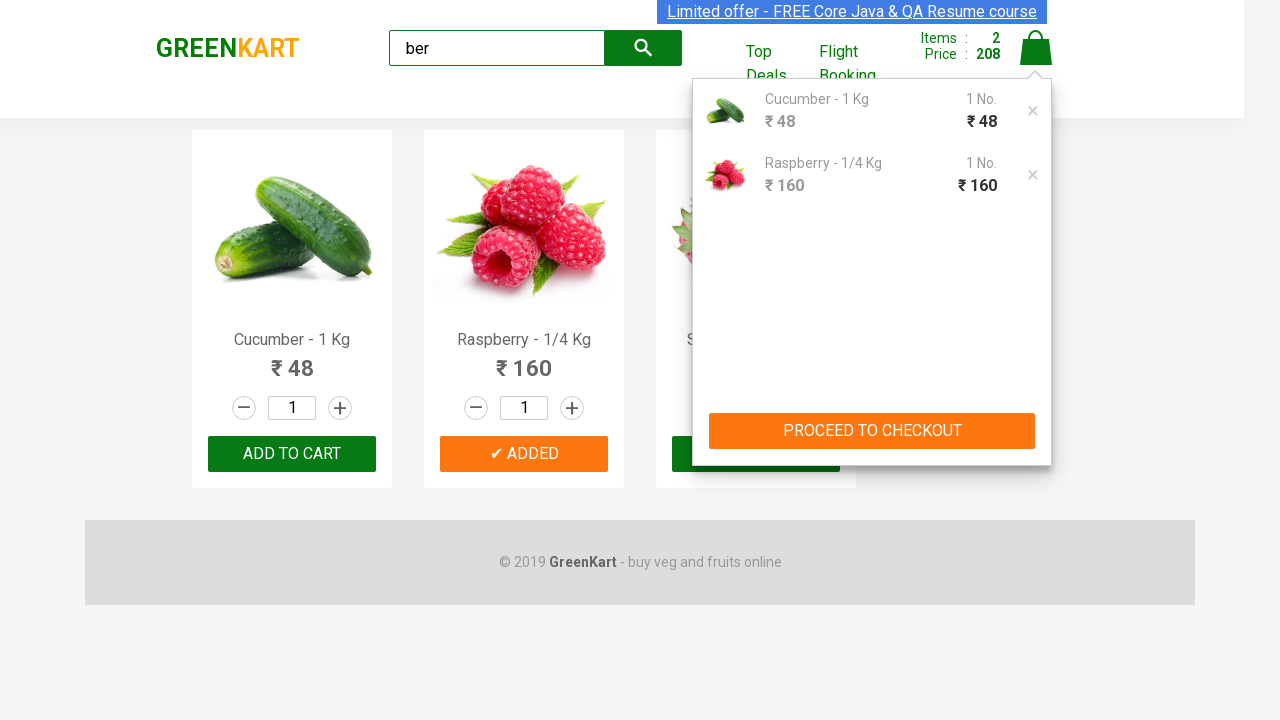

Clicked PROCEED TO CHECKOUT button at (872, 431) on xpath=//button[text()='PROCEED TO CHECKOUT']
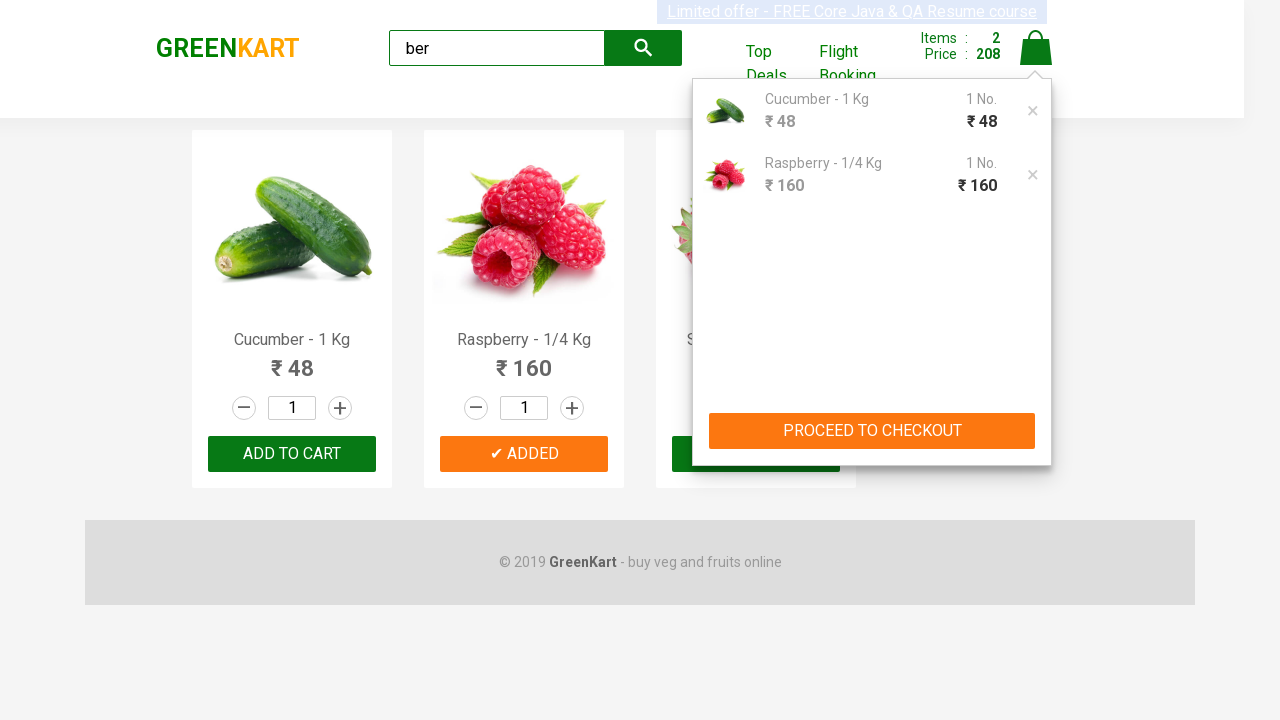

Filled promo code field with 'DummyCode' on .promoCode
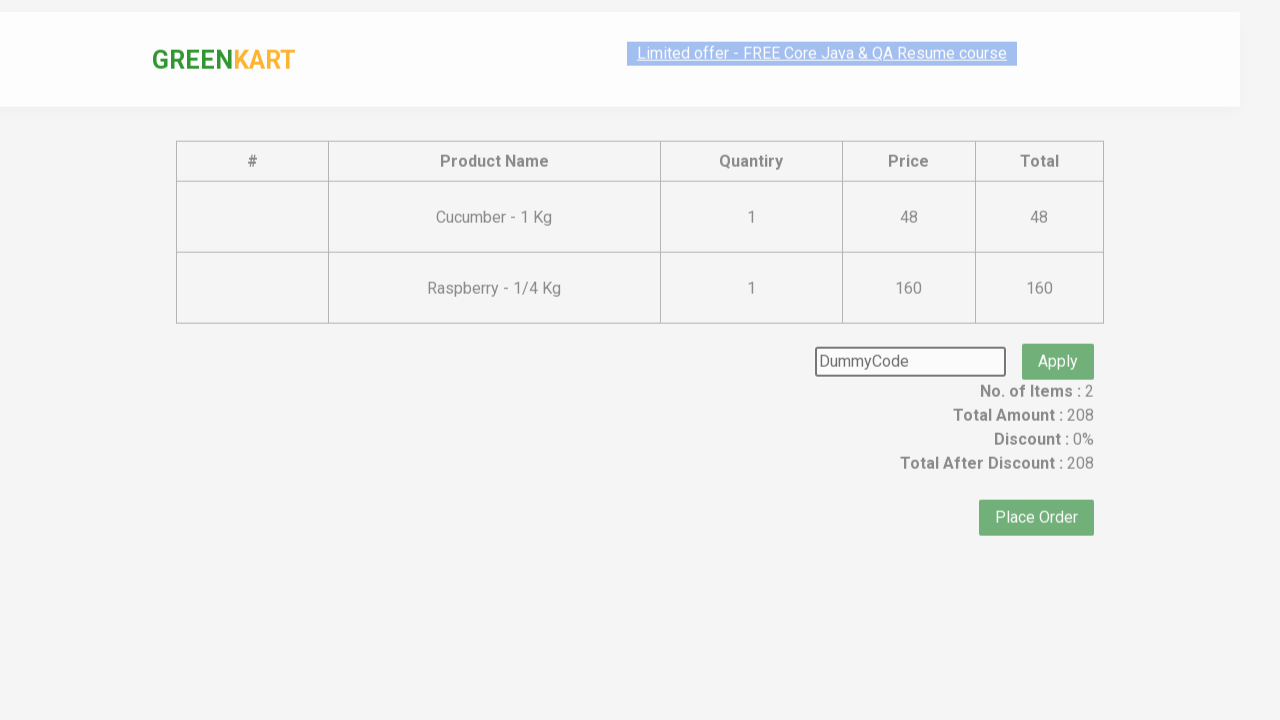

Clicked Apply button to apply promo code at (1058, 337) on xpath=//button[text()='Apply']
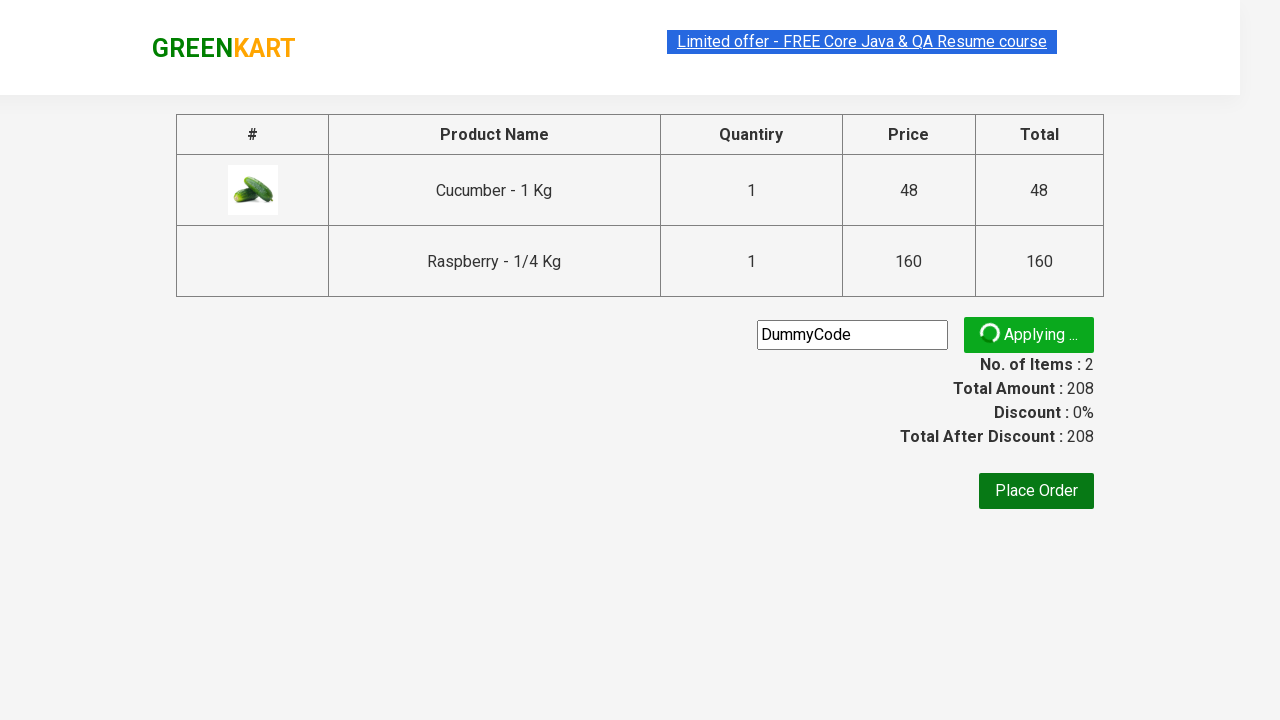

Waited for promo info to become visible
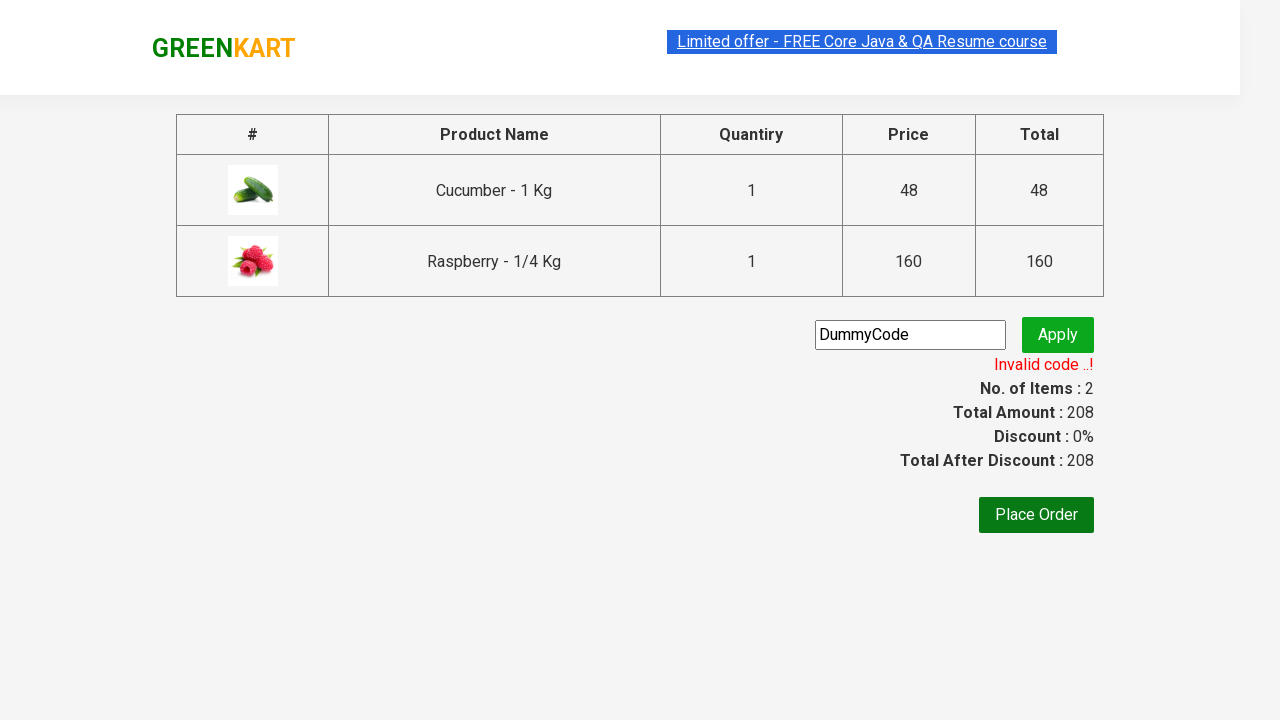

Clicked Place Order button at (1036, 515) on xpath=//button[text()='Place Order']
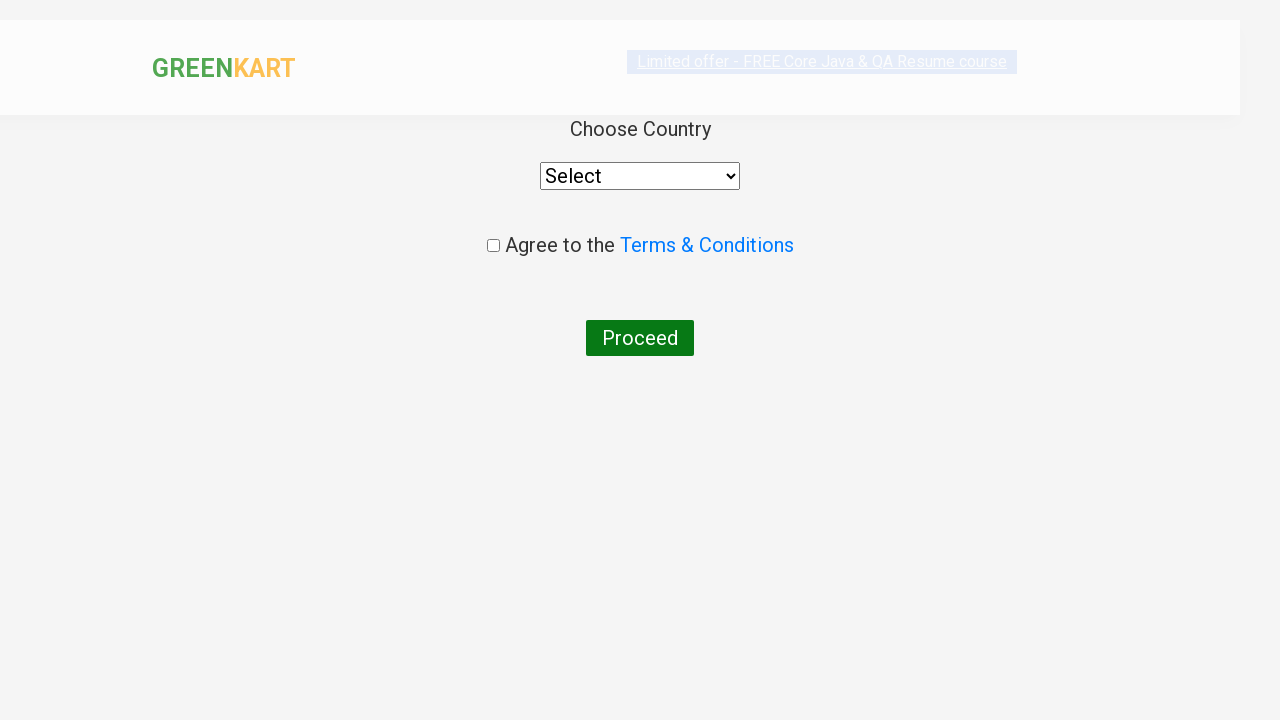

Selected 'Bermuda' from country dropdown on //select
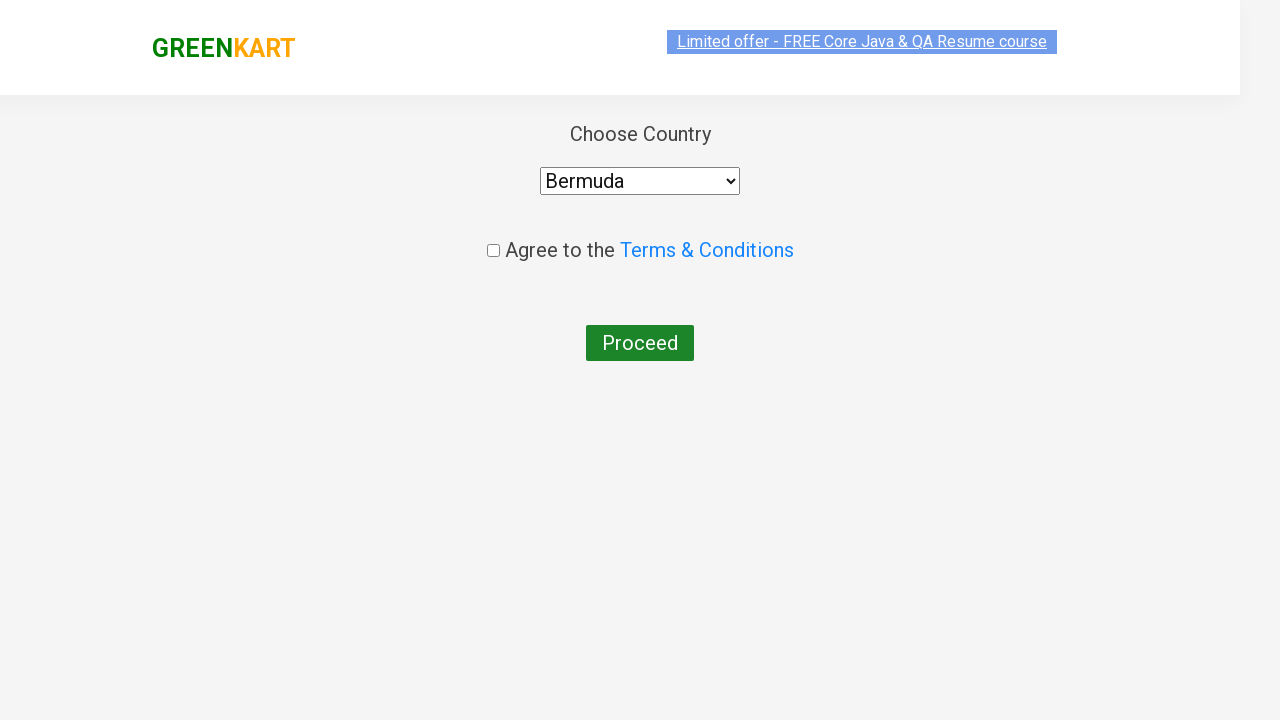

Checked terms and conditions checkbox at (493, 246) on .chkAgree
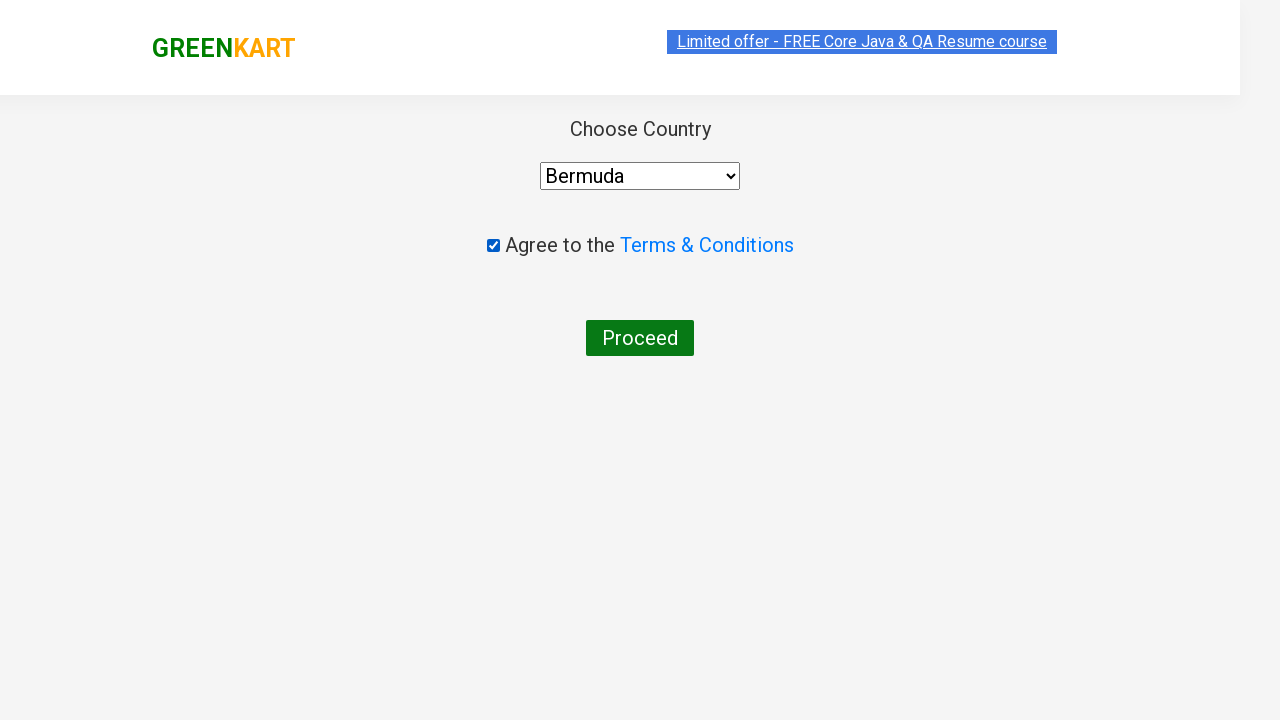

Clicked Proceed button to complete checkout at (640, 338) on xpath=//button[text()='Proceed']
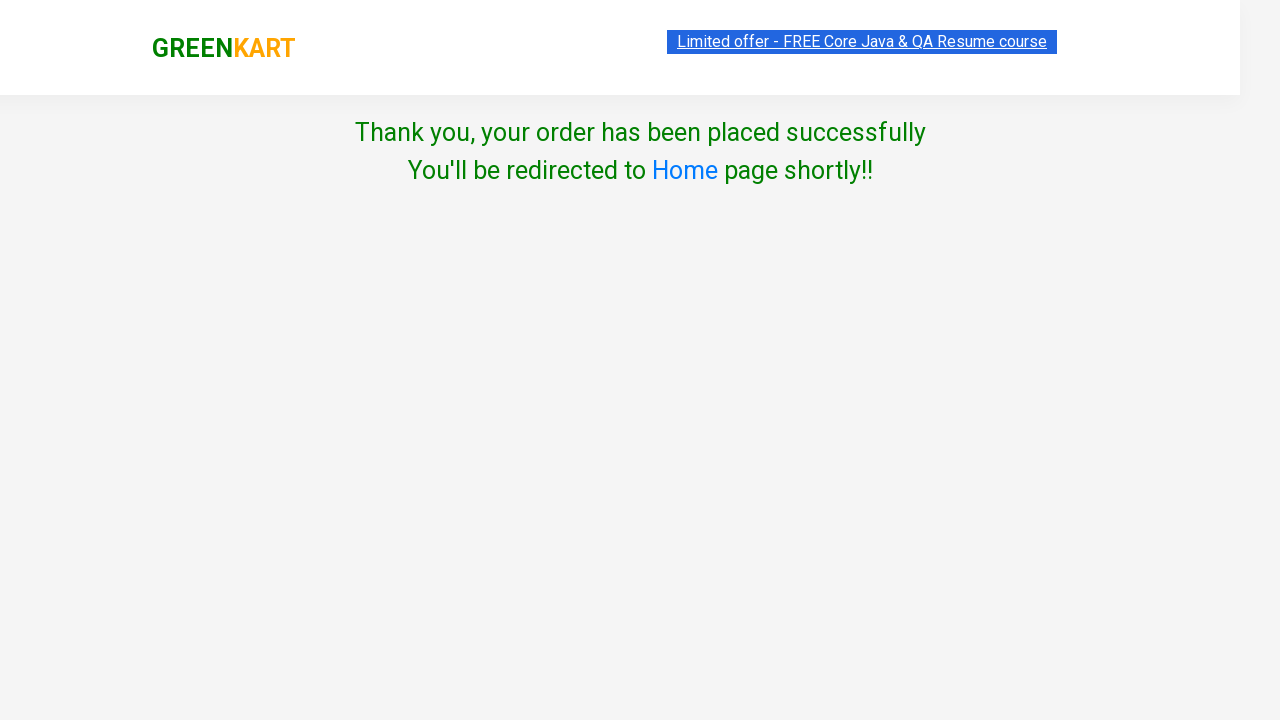

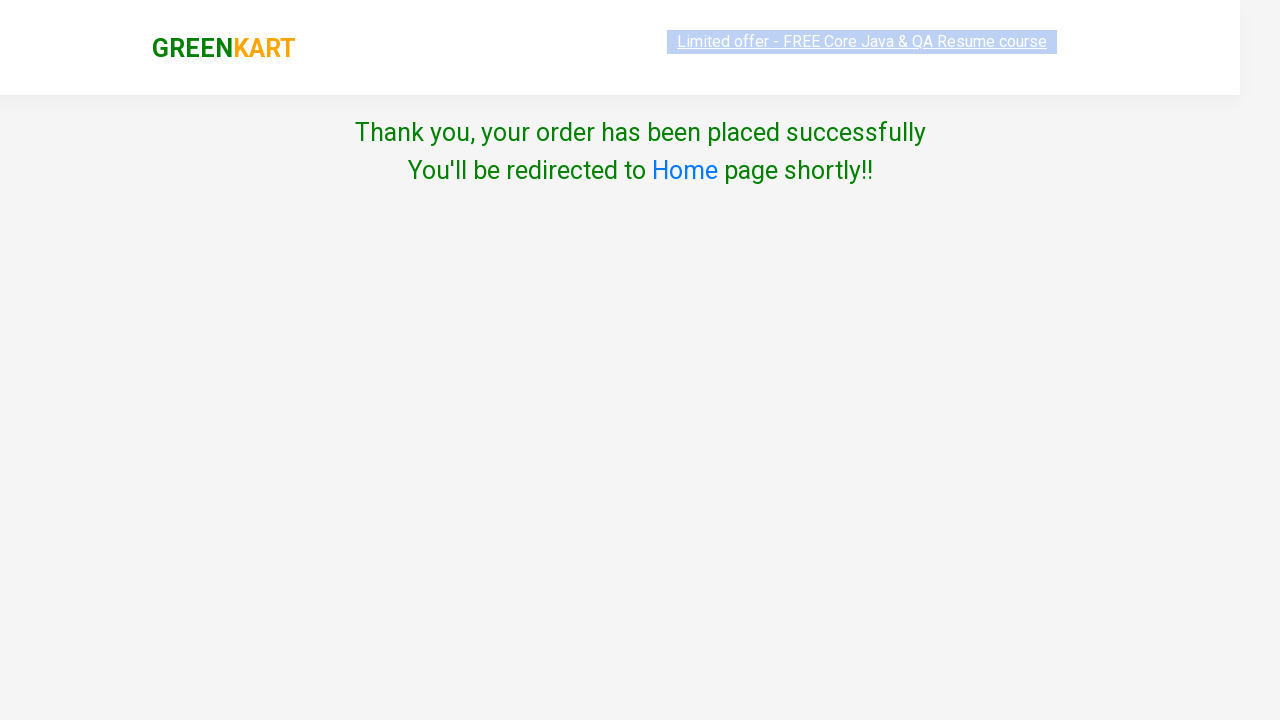